Tests radio button selection on W3Schools custom checkbox tutorial page by clicking different radio button options

Starting URL: https://www.w3schools.com/howto/howto_css_custom_checkbox.asp

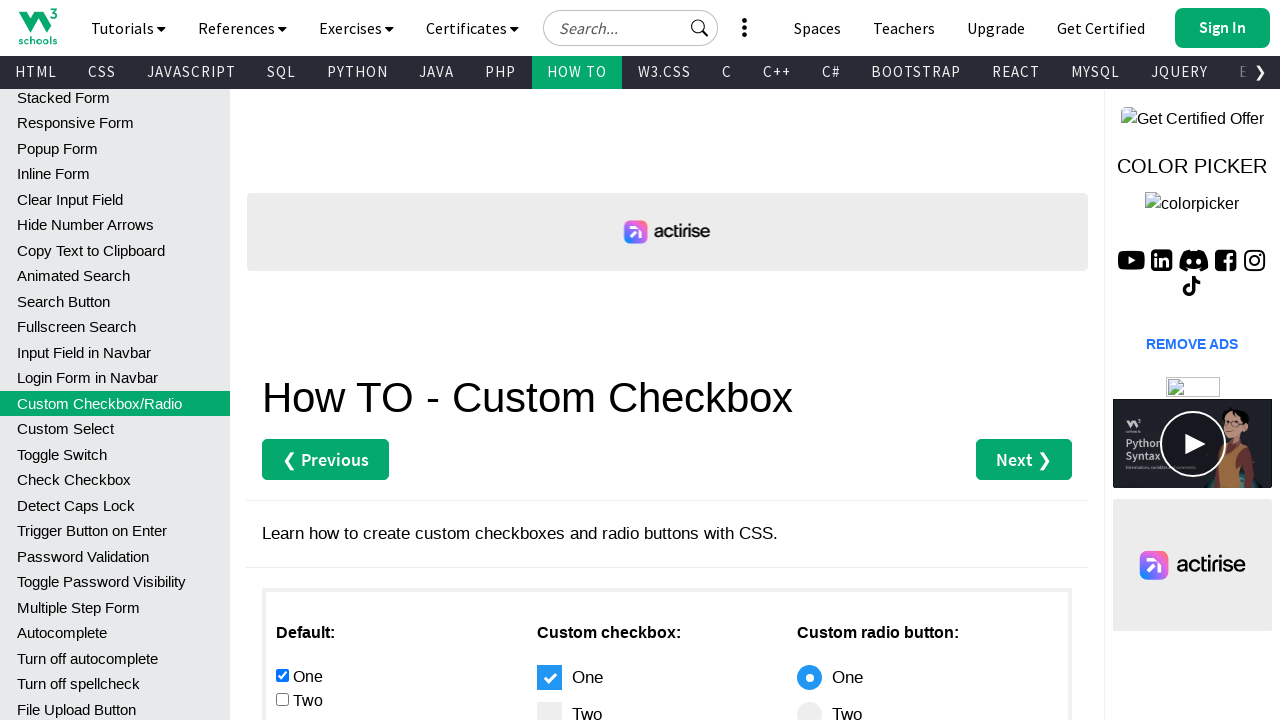

Clicked the fourth radio button option at (282, 360) on xpath=//*[@id='main']/div[3]/div[1]/input[4]
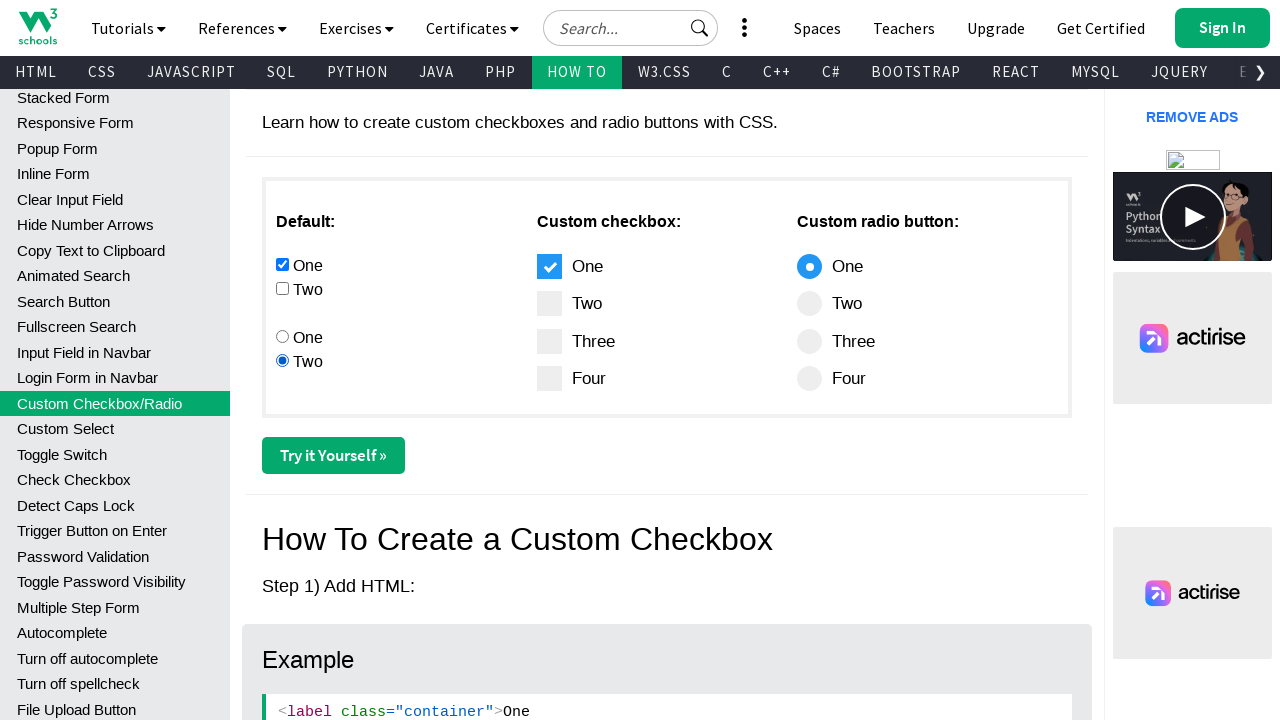

Clicked the third radio button option at (282, 336) on xpath=//*[@id='main']/div[3]/div[1]/input[3]
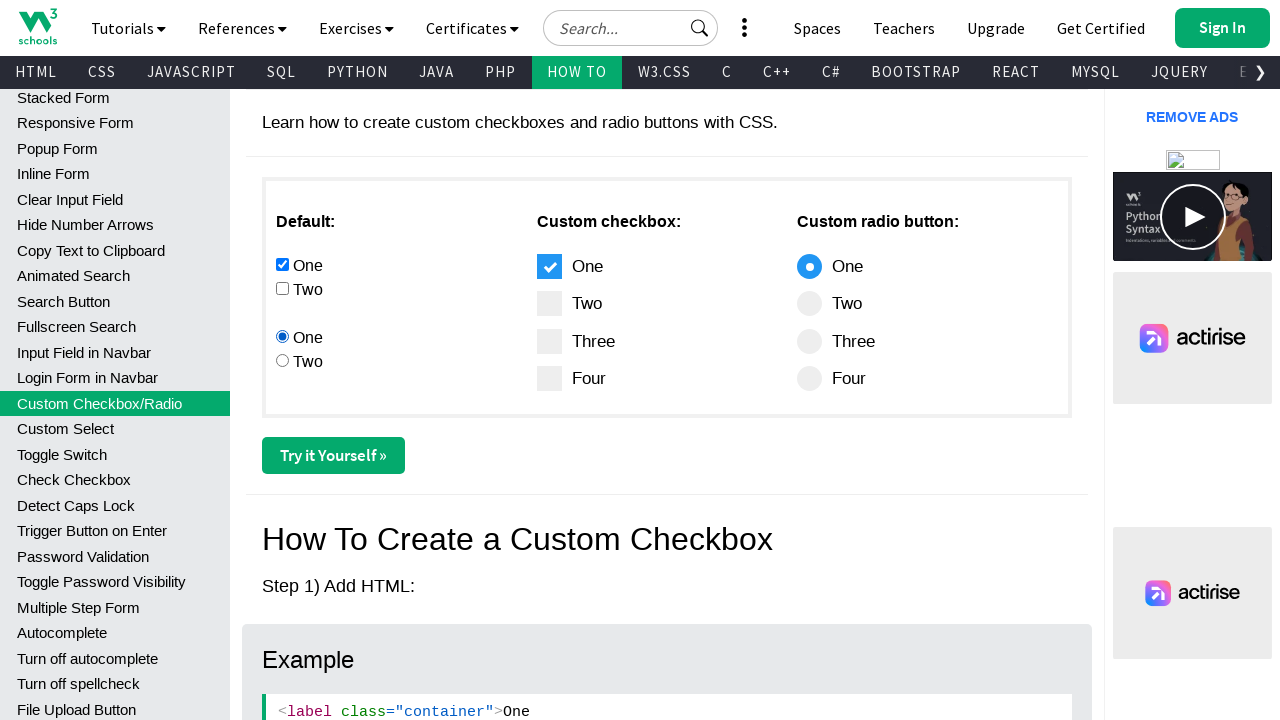

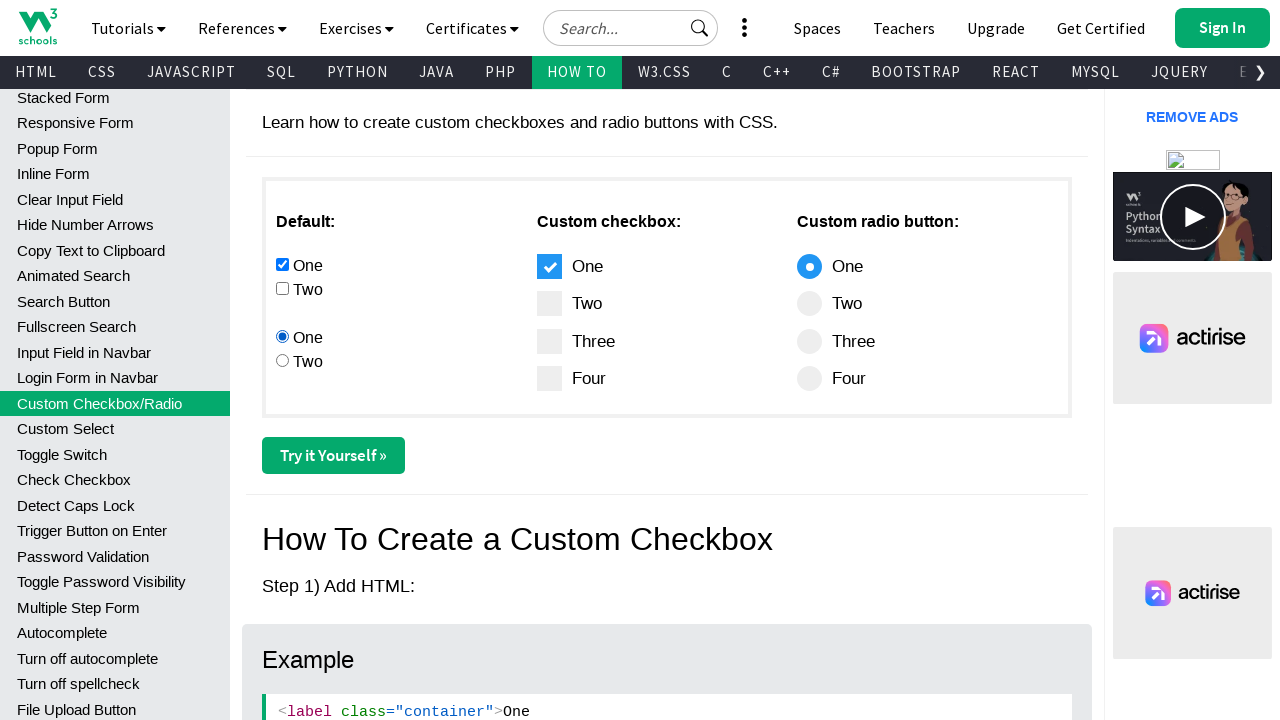